Tests JavaScript alert functionality by filling a name field, clicking the alert button, and handling the browser alert popup

Starting URL: https://rahulshettyacademy.com/AutomationPractice/

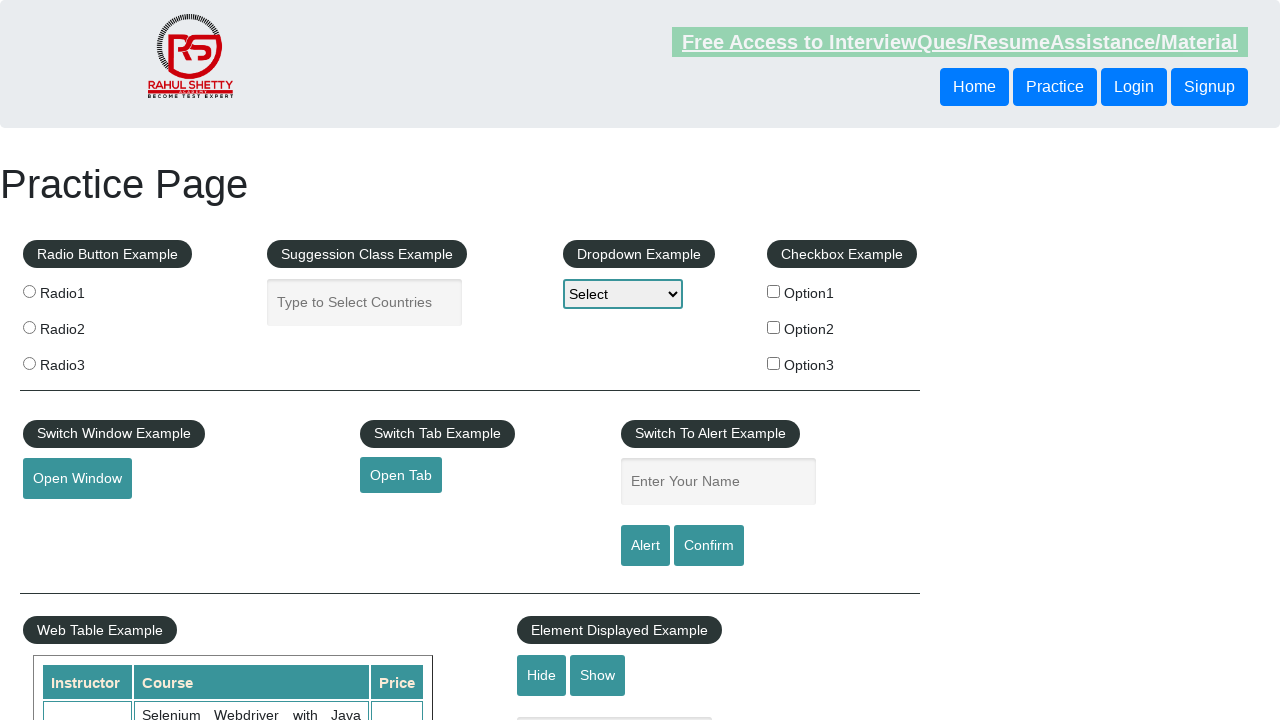

Filled name field with 'rahul' on #name
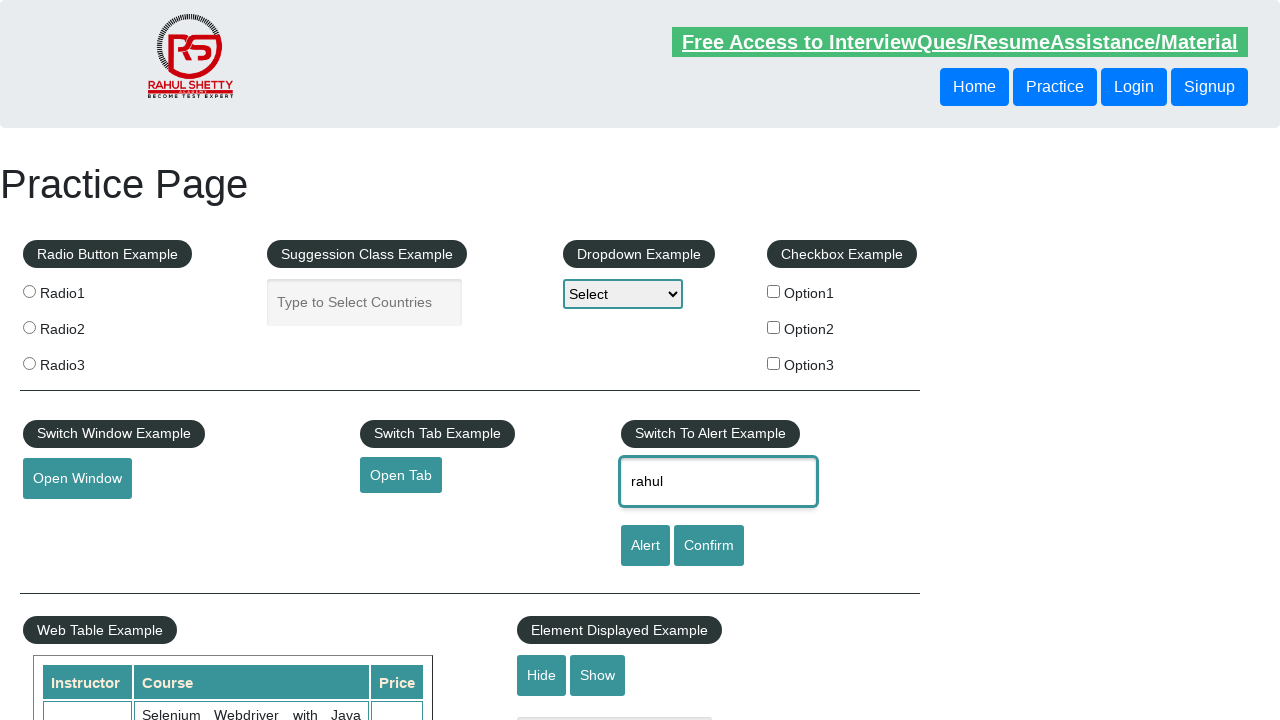

Clicked alert button to trigger JavaScript alert at (645, 546) on #alertbtn
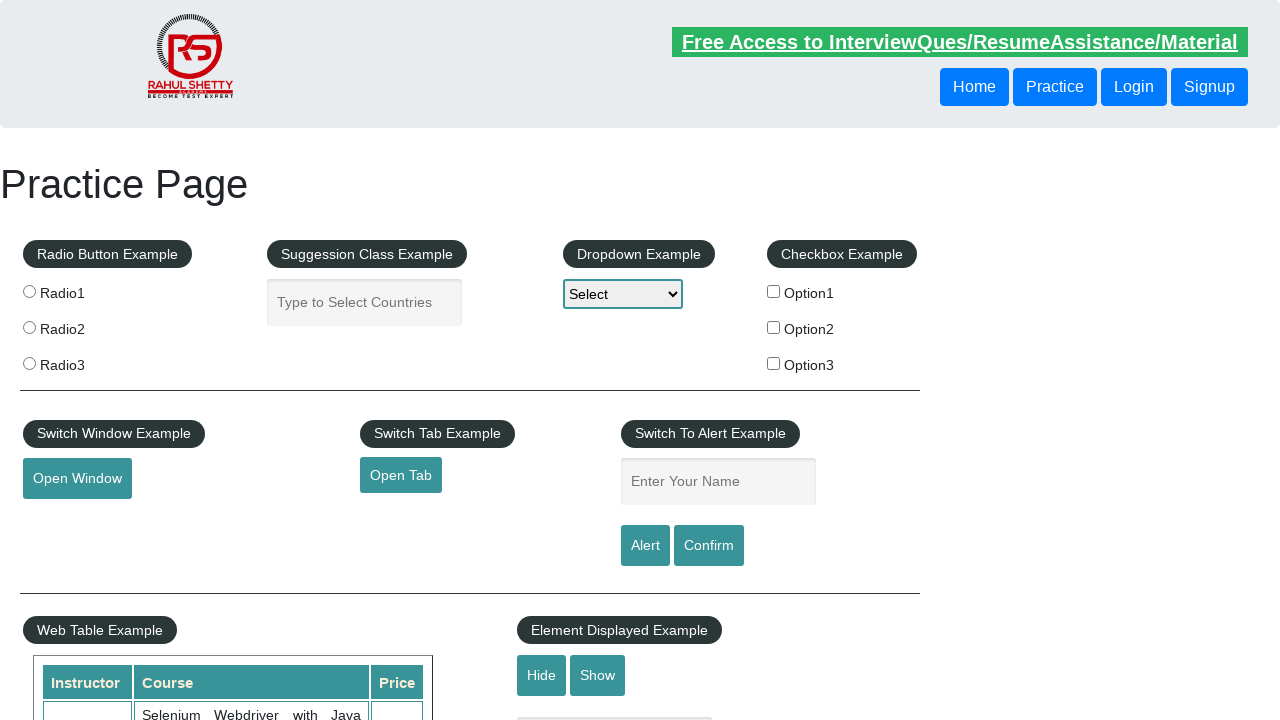

Set up dialog handler to accept alerts
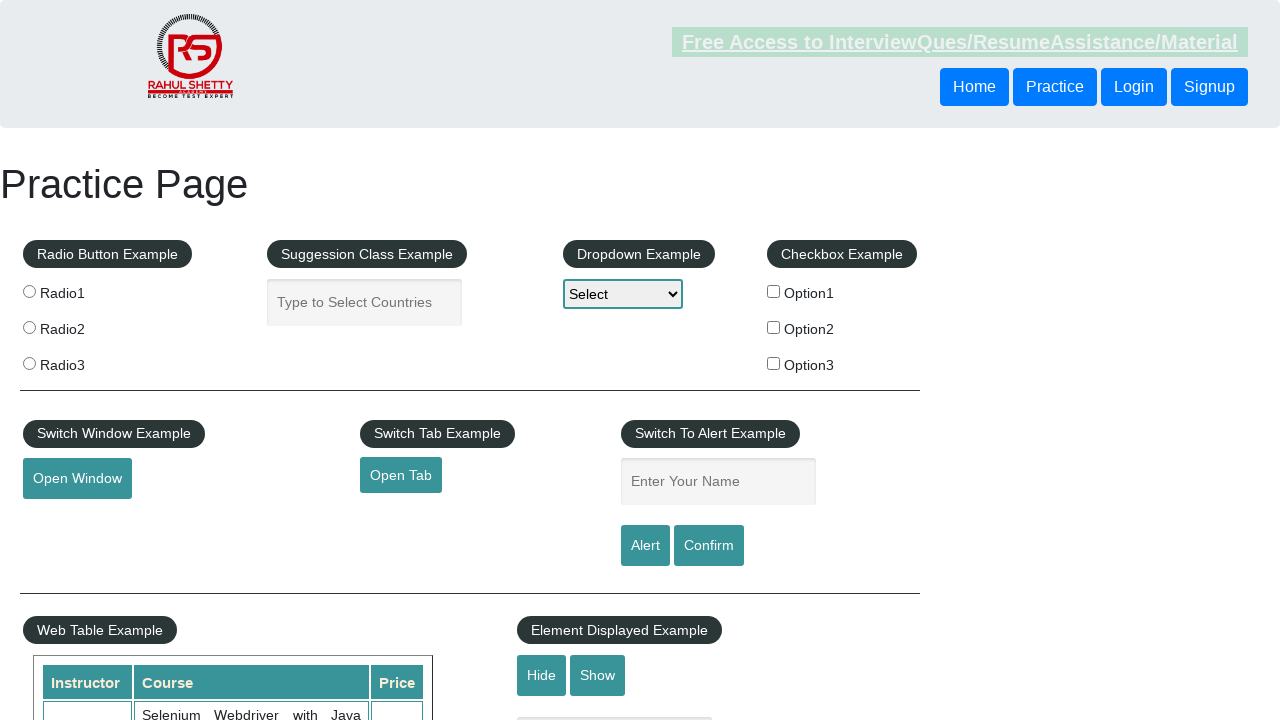

Registered dialog handler function
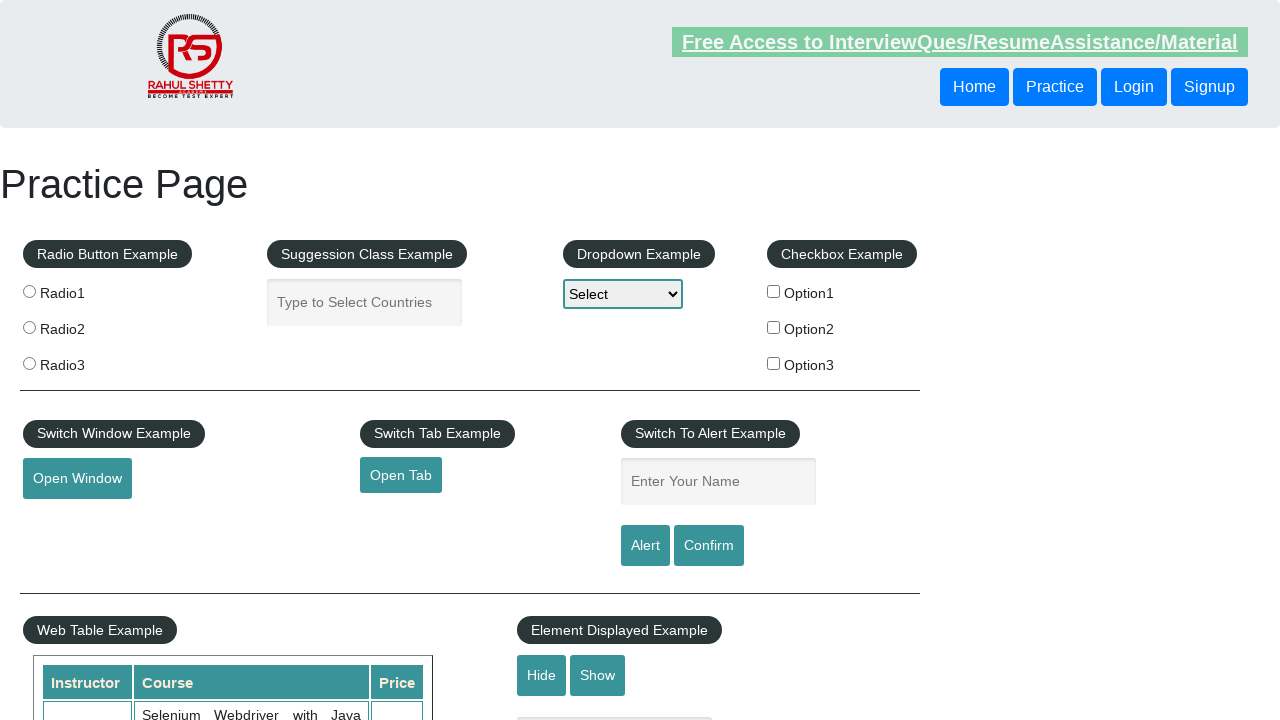

Clicked alert button again and accepted the dialog at (645, 546) on #alertbtn
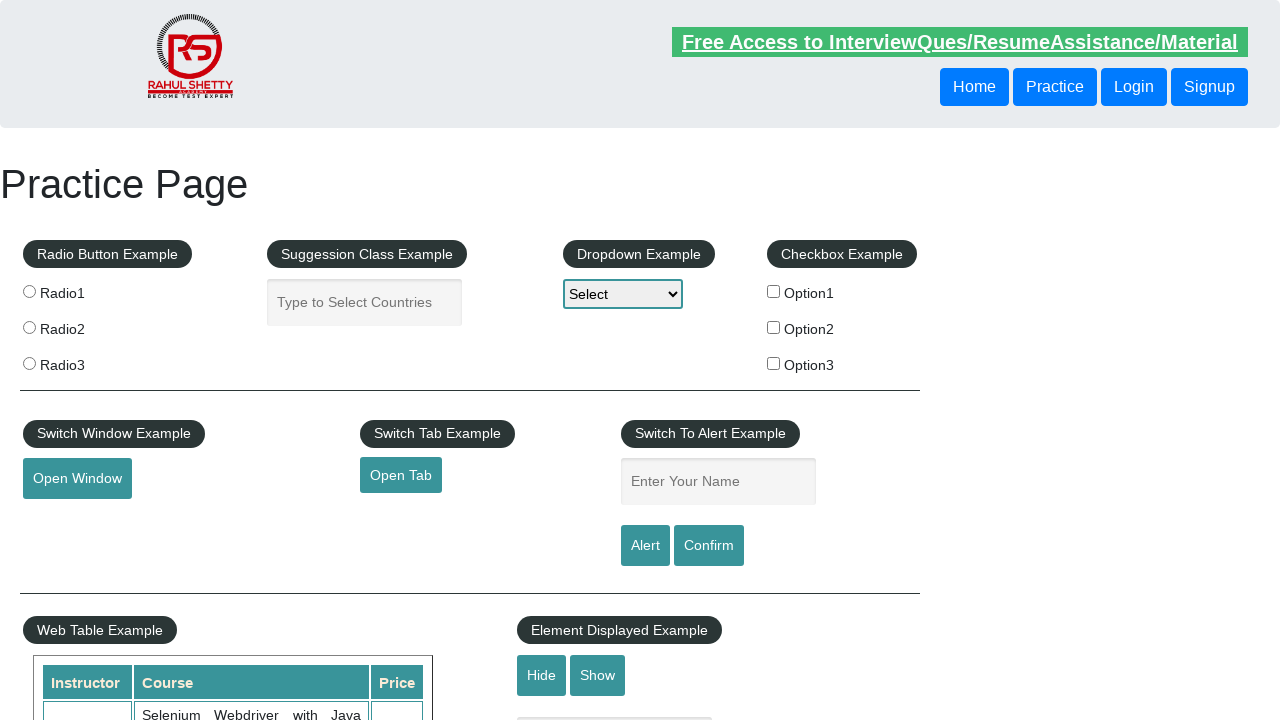

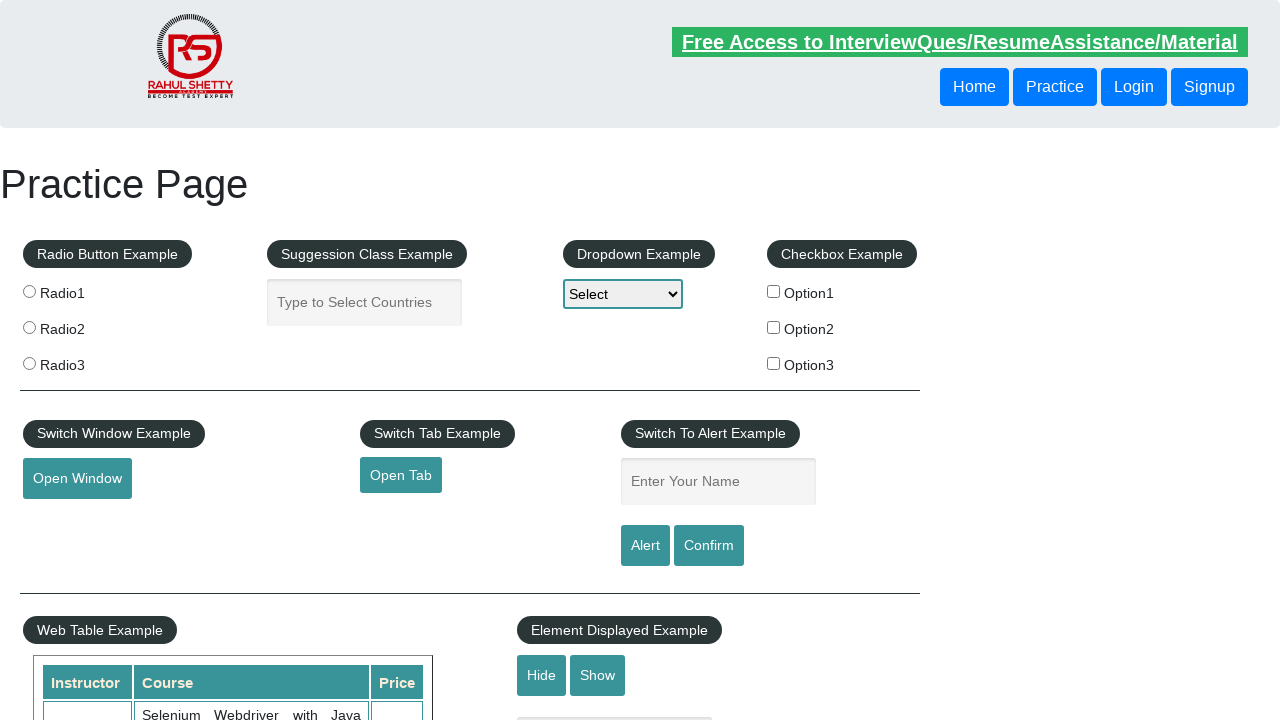